Tests that the Clear Completed button is hidden when no items are completed

Starting URL: https://demo.playwright.dev/todomvc

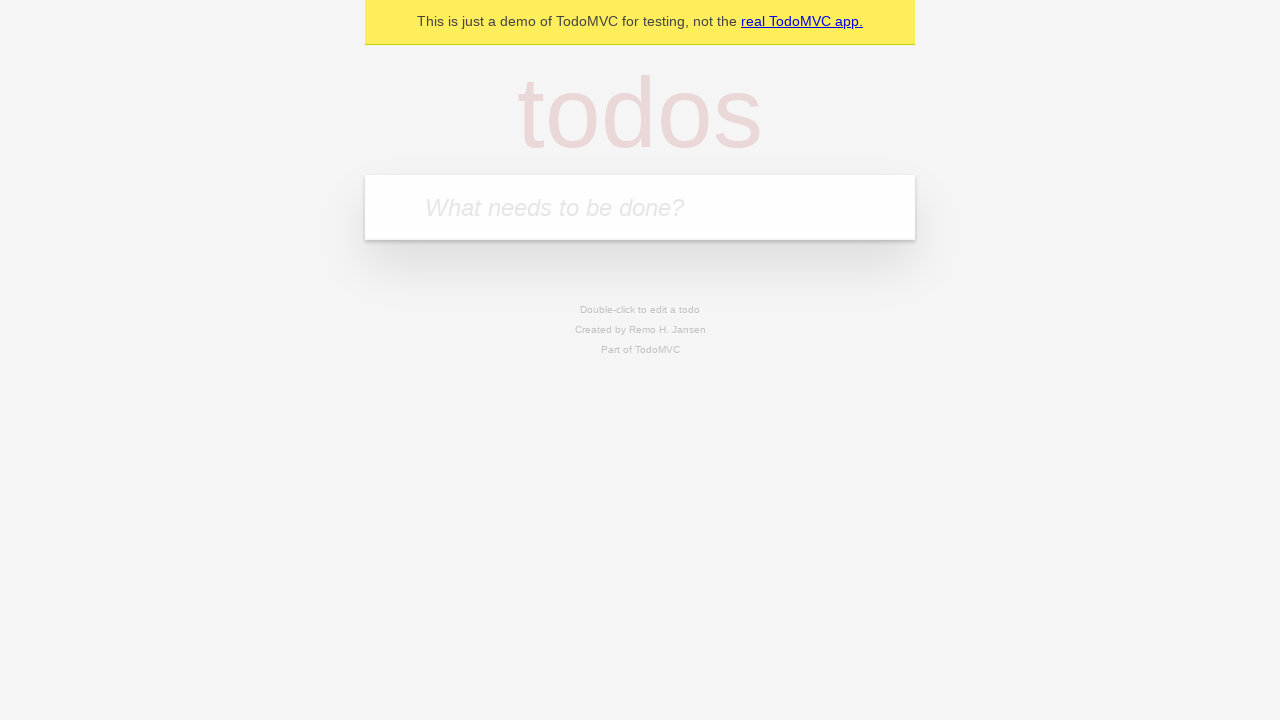

Filled todo input with 'buy some cheese' on internal:attr=[placeholder="What needs to be done?"i]
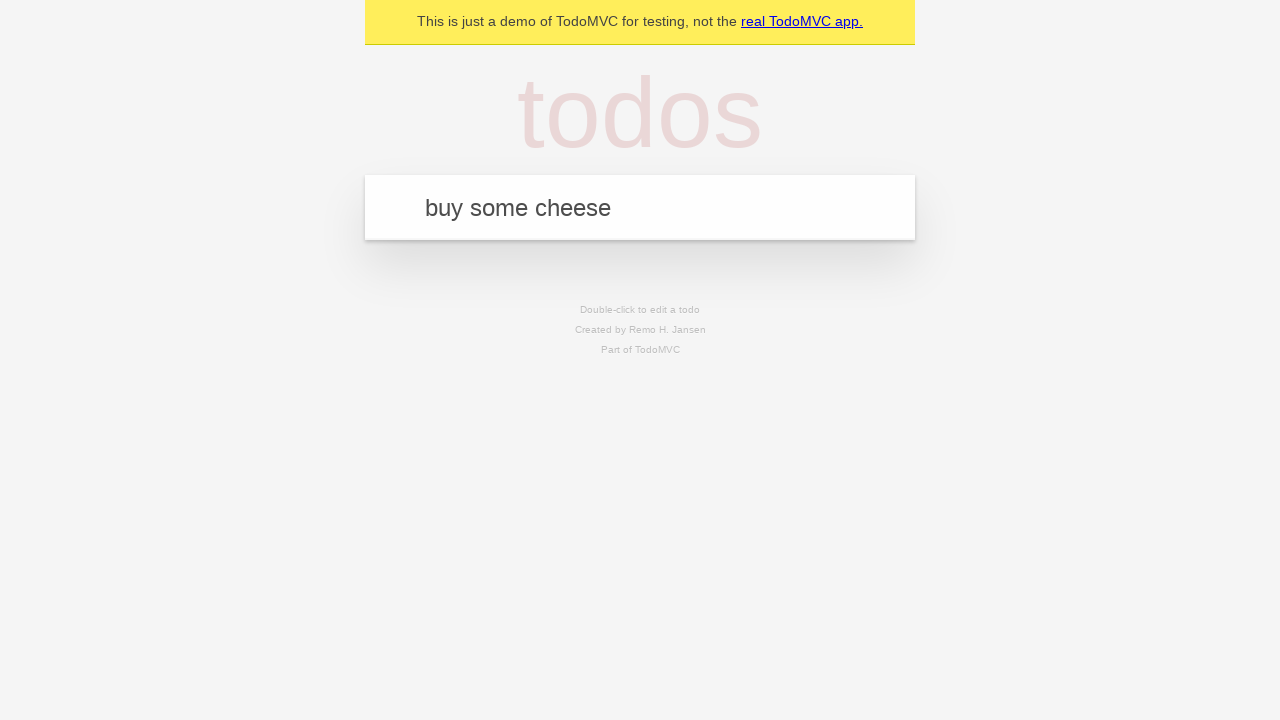

Pressed Enter to add first todo on internal:attr=[placeholder="What needs to be done?"i]
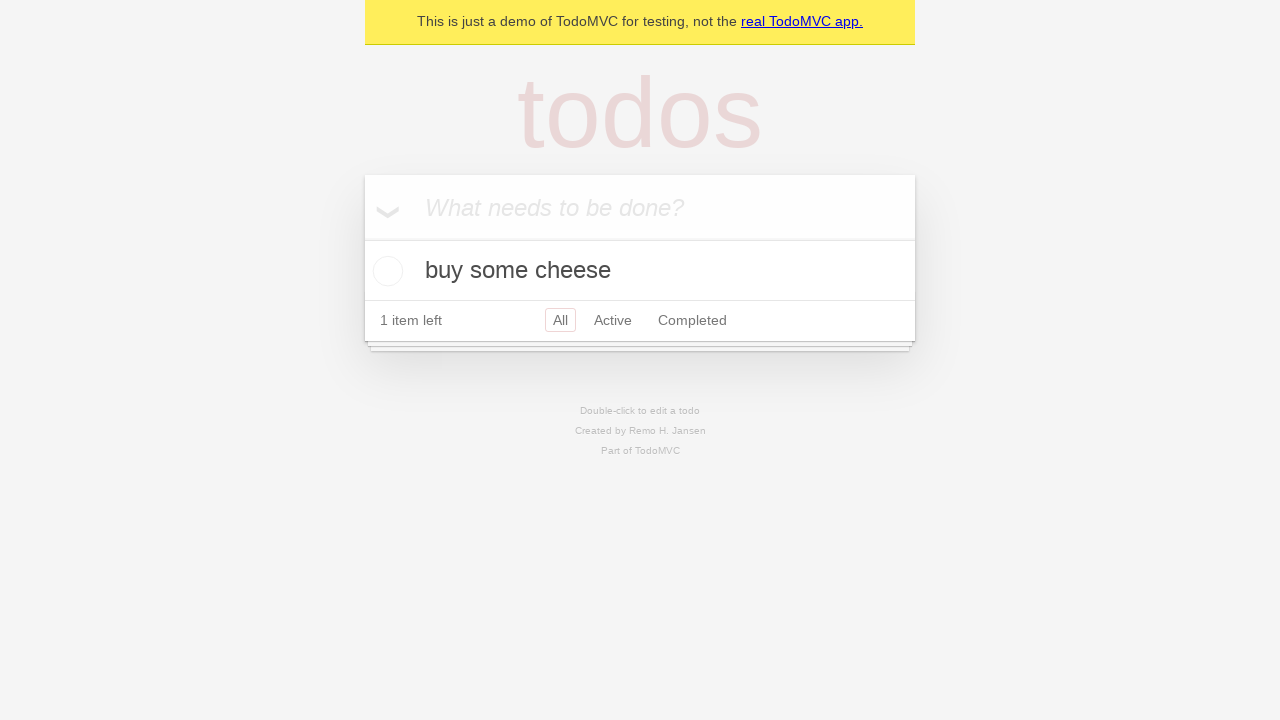

Filled todo input with 'feed the cat' on internal:attr=[placeholder="What needs to be done?"i]
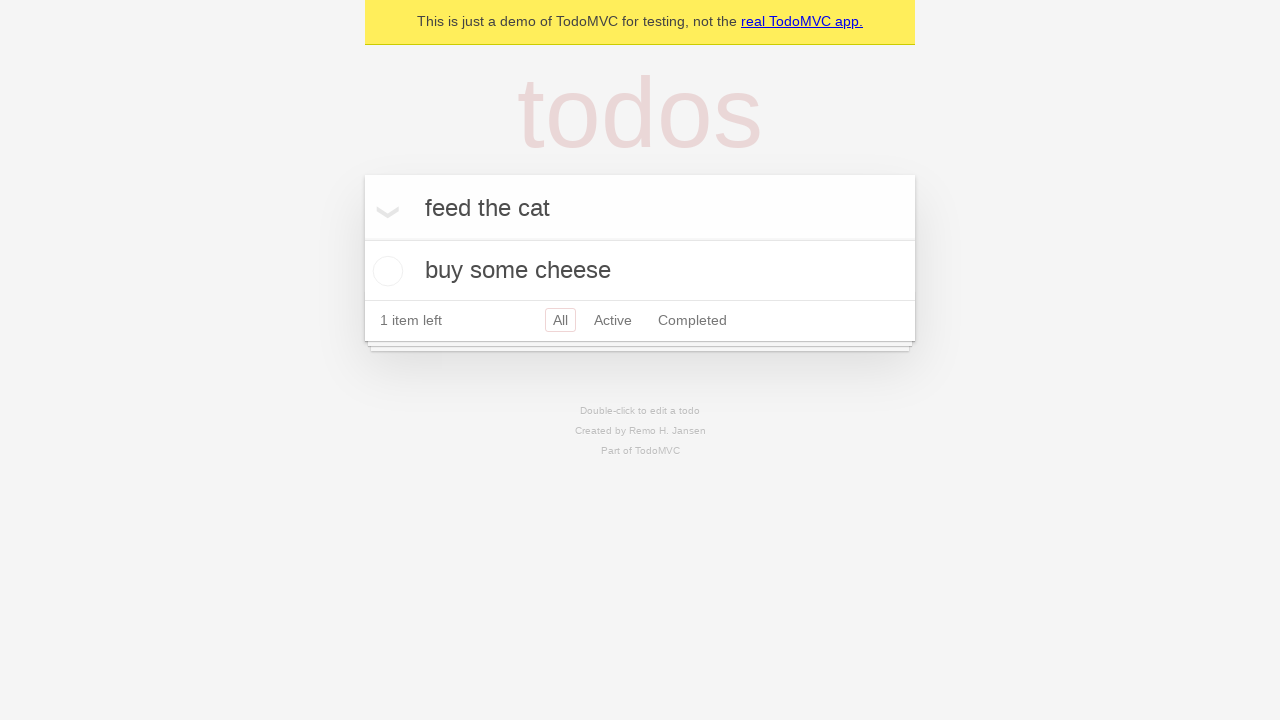

Pressed Enter to add second todo on internal:attr=[placeholder="What needs to be done?"i]
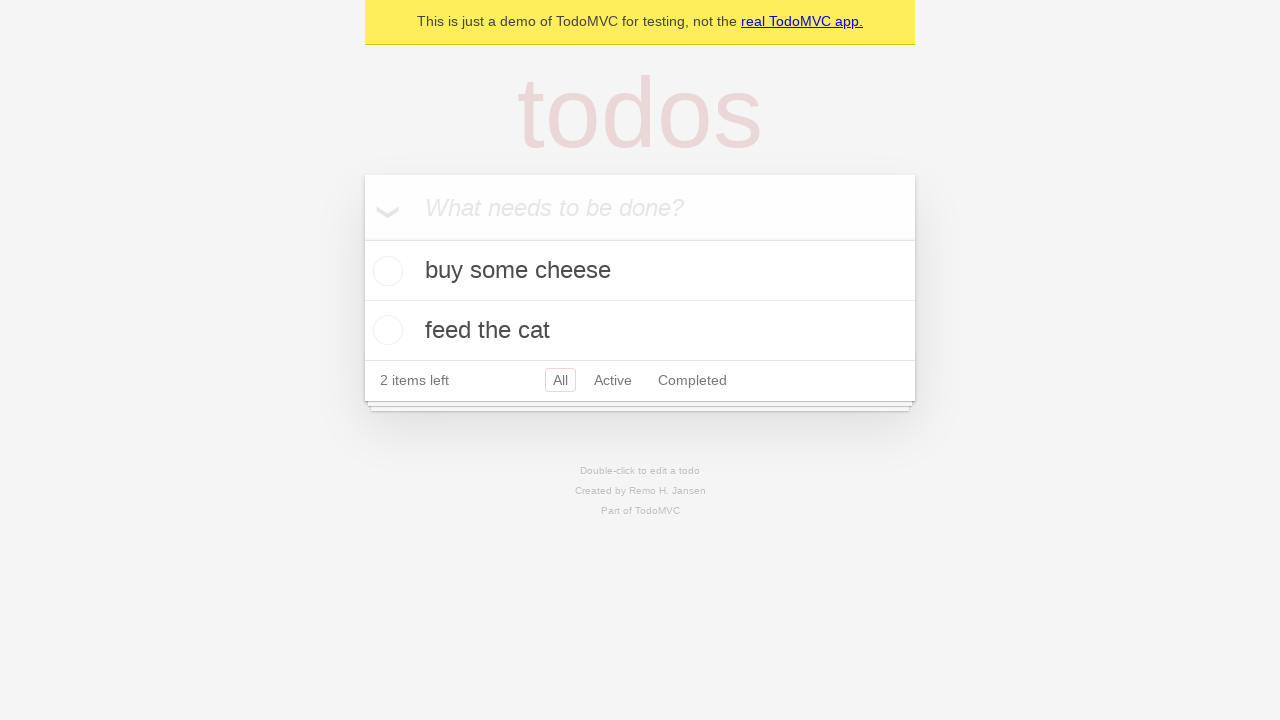

Filled todo input with 'book a doctors appointment' on internal:attr=[placeholder="What needs to be done?"i]
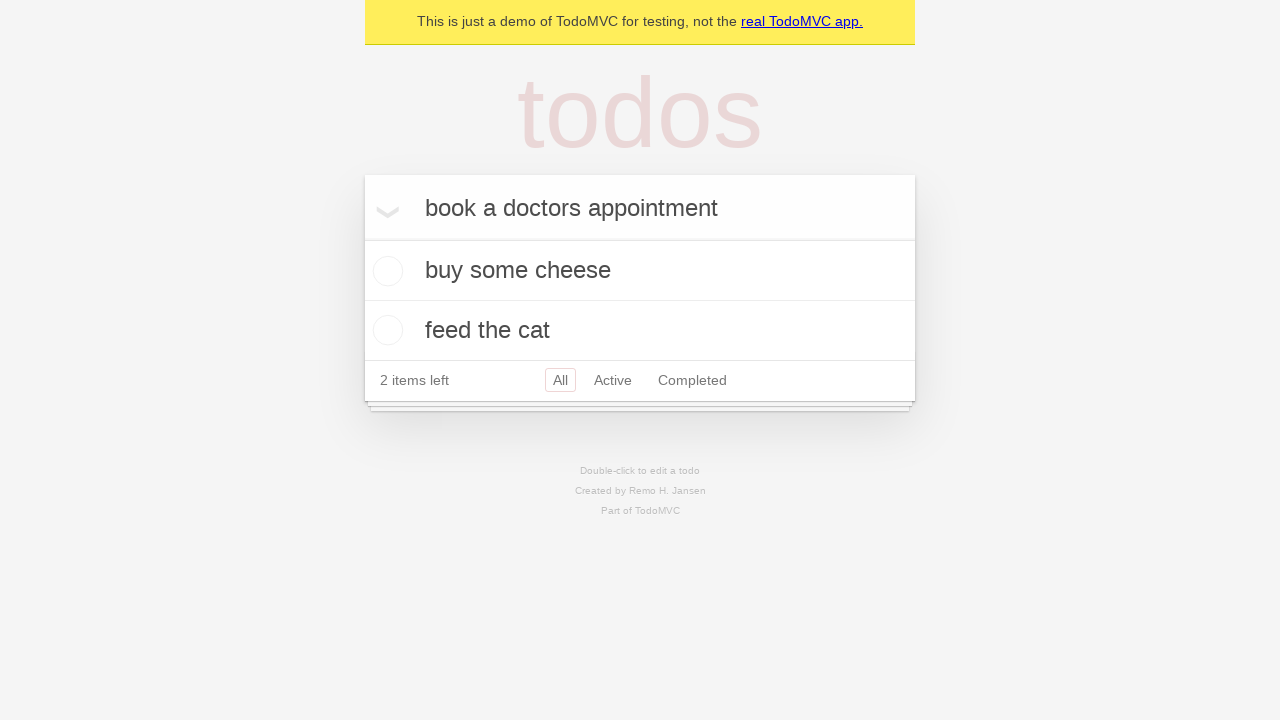

Pressed Enter to add third todo on internal:attr=[placeholder="What needs to be done?"i]
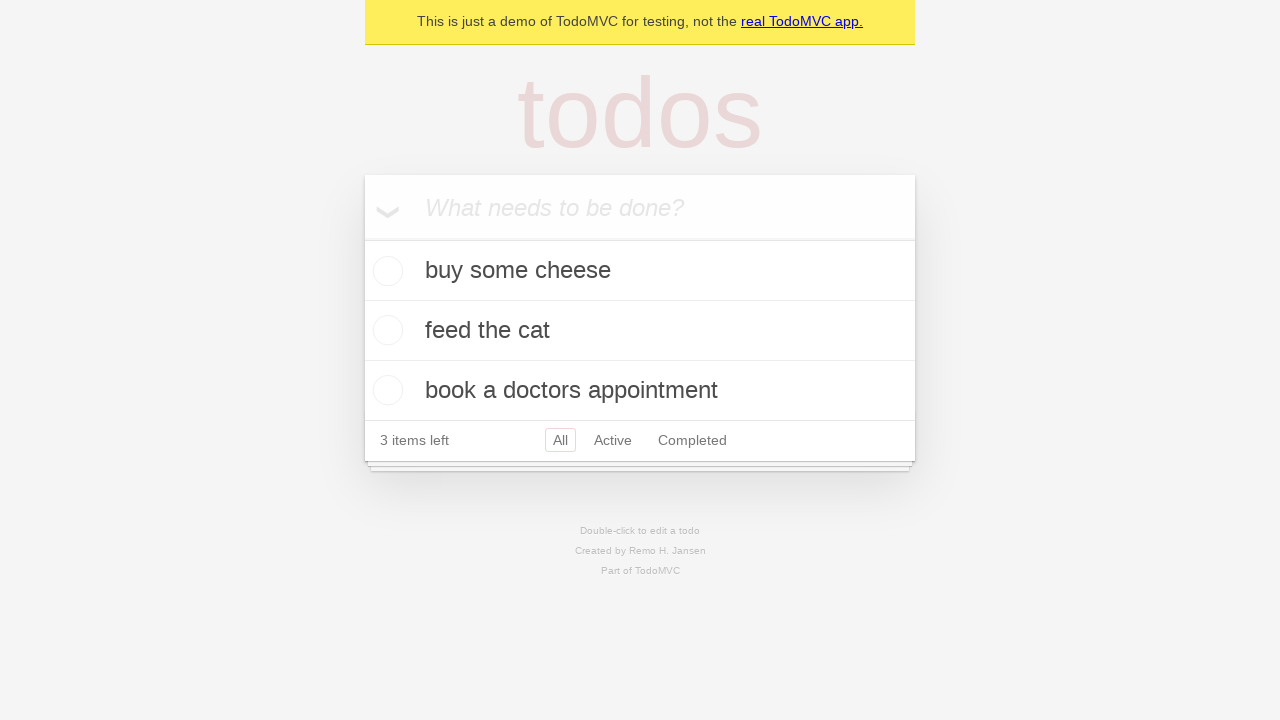

Checked first todo item as completed at (385, 271) on .todo-list li .toggle >> nth=0
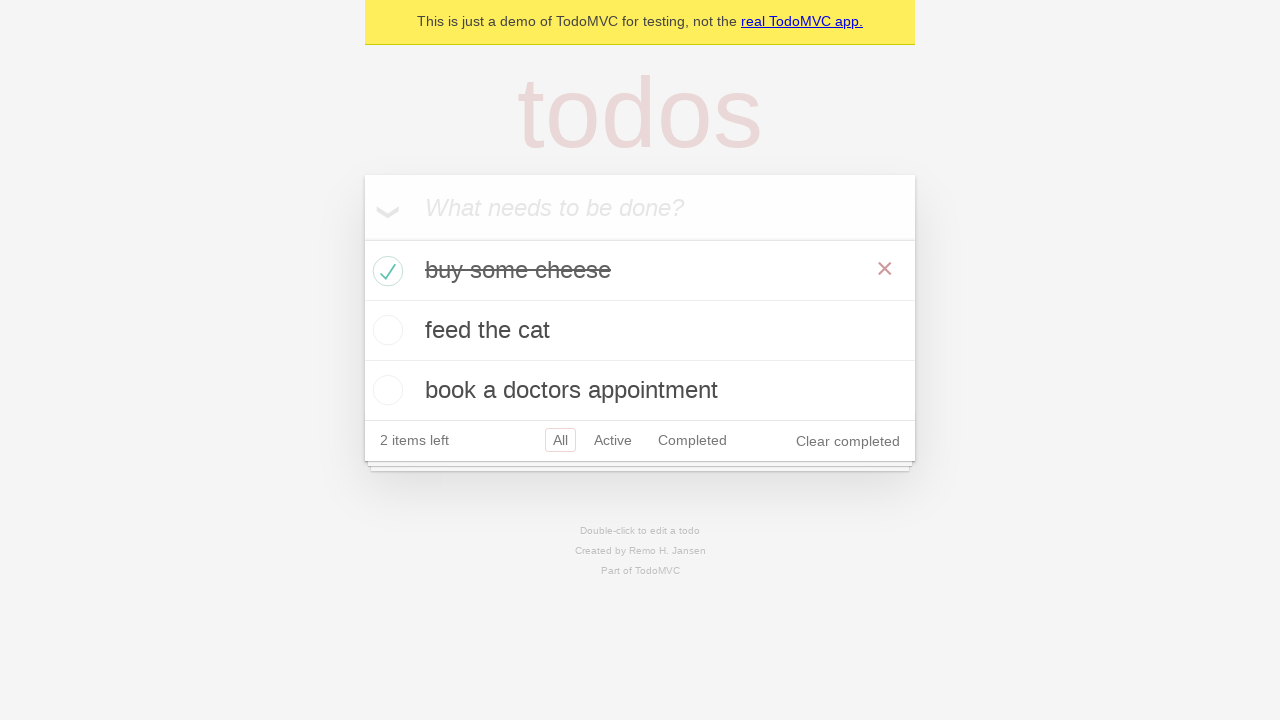

Clicked Clear completed button at (848, 441) on internal:role=button[name="Clear completed"i]
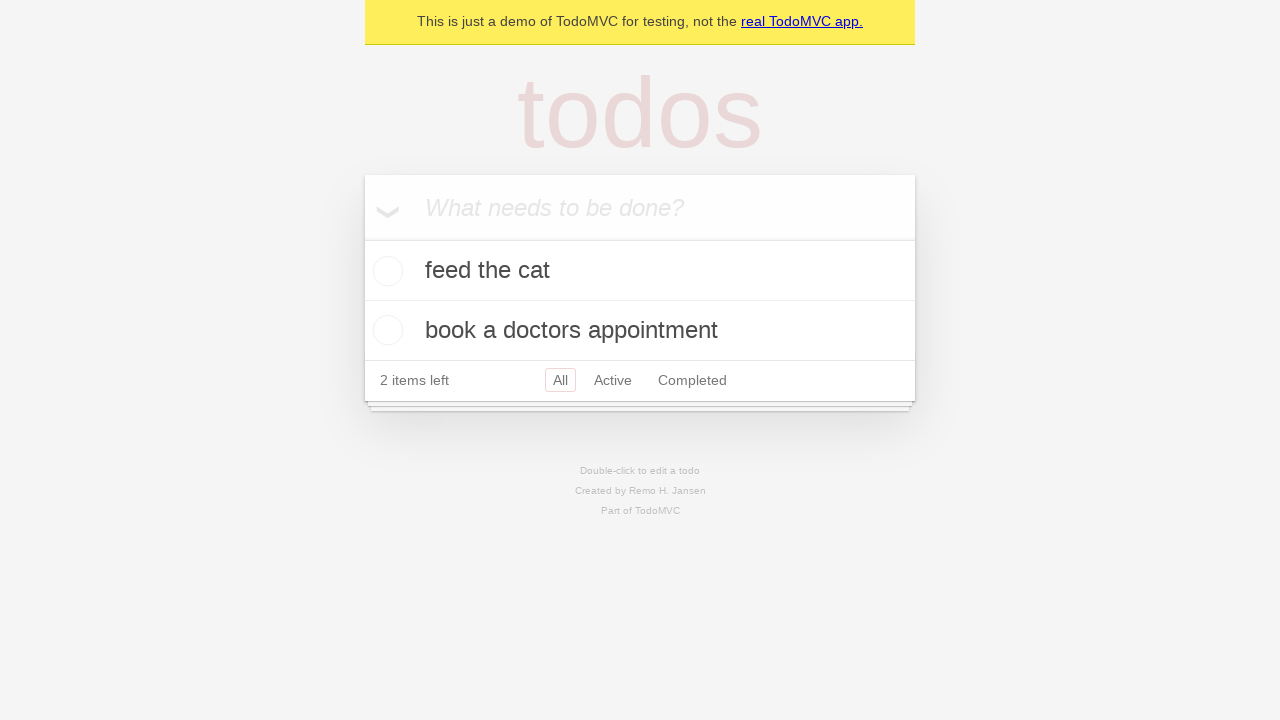

Clear completed button is now hidden (no remaining completed items)
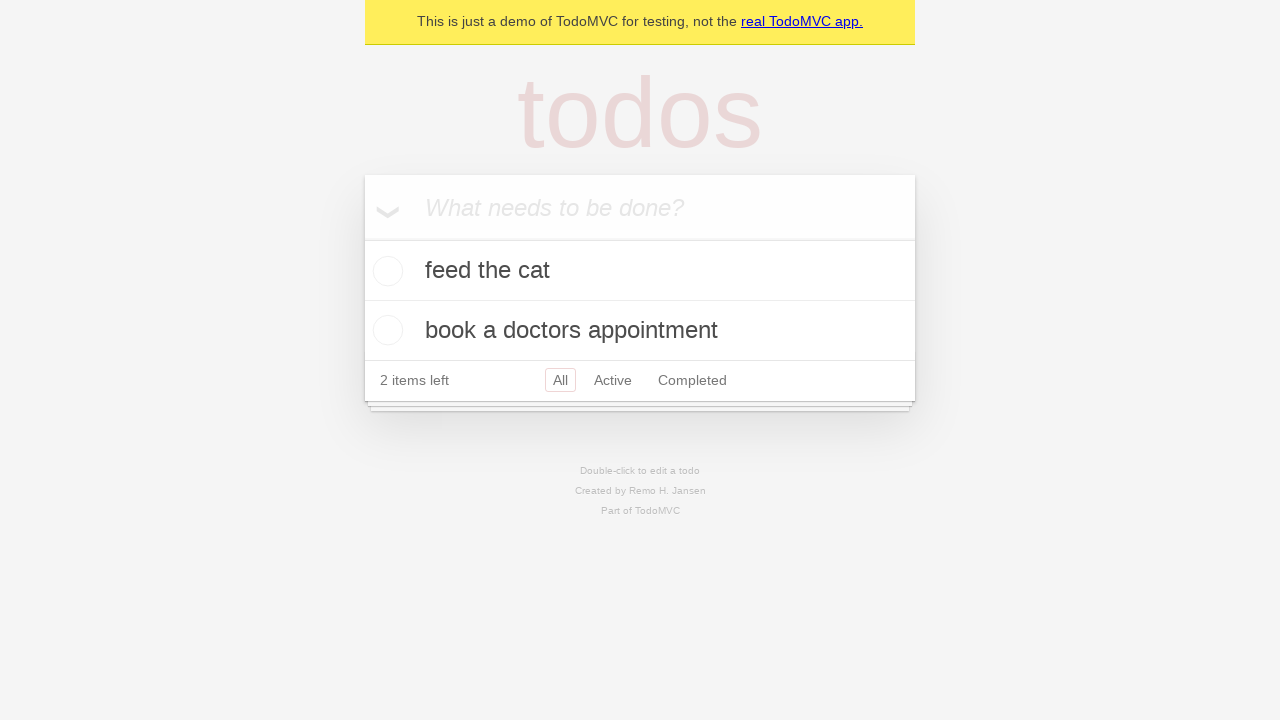

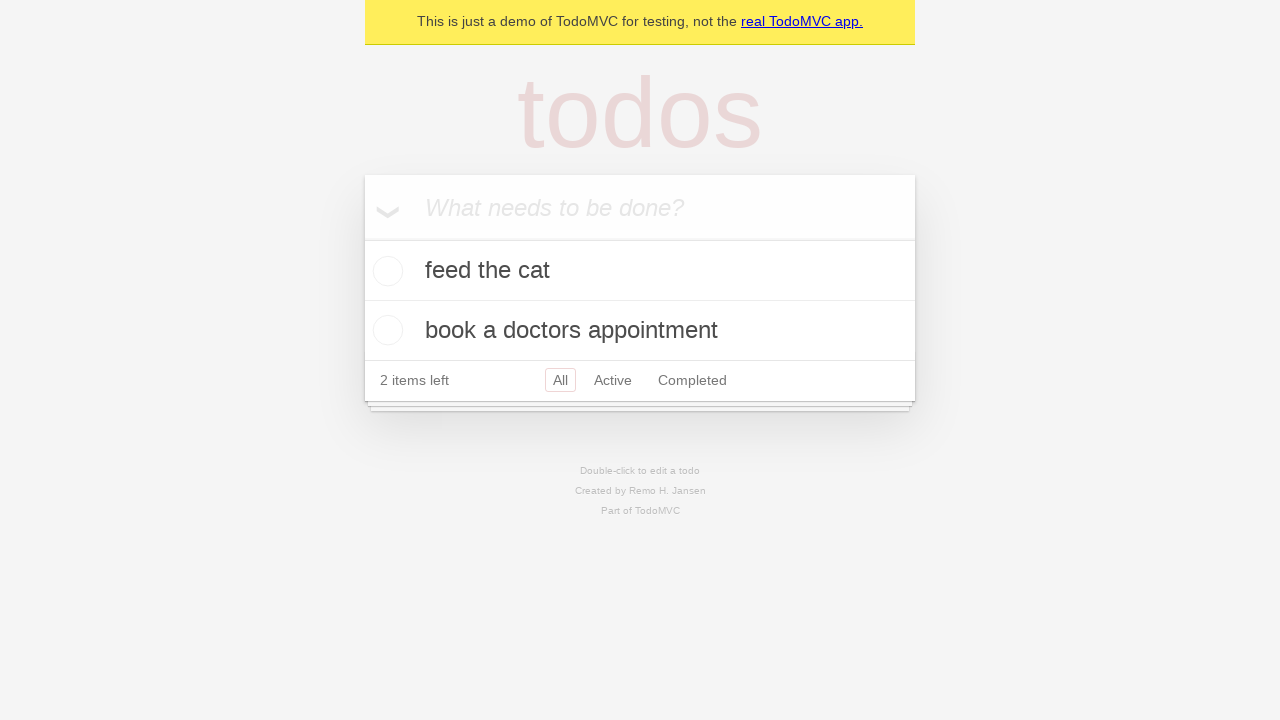